Navigates through multiple Belpost tariff pages and checks for the presence of specific PDF link elements

Starting URL: https://belpost.by/Tarify2/TarifyRUPBelpochta/Tarifyfiz/fiz

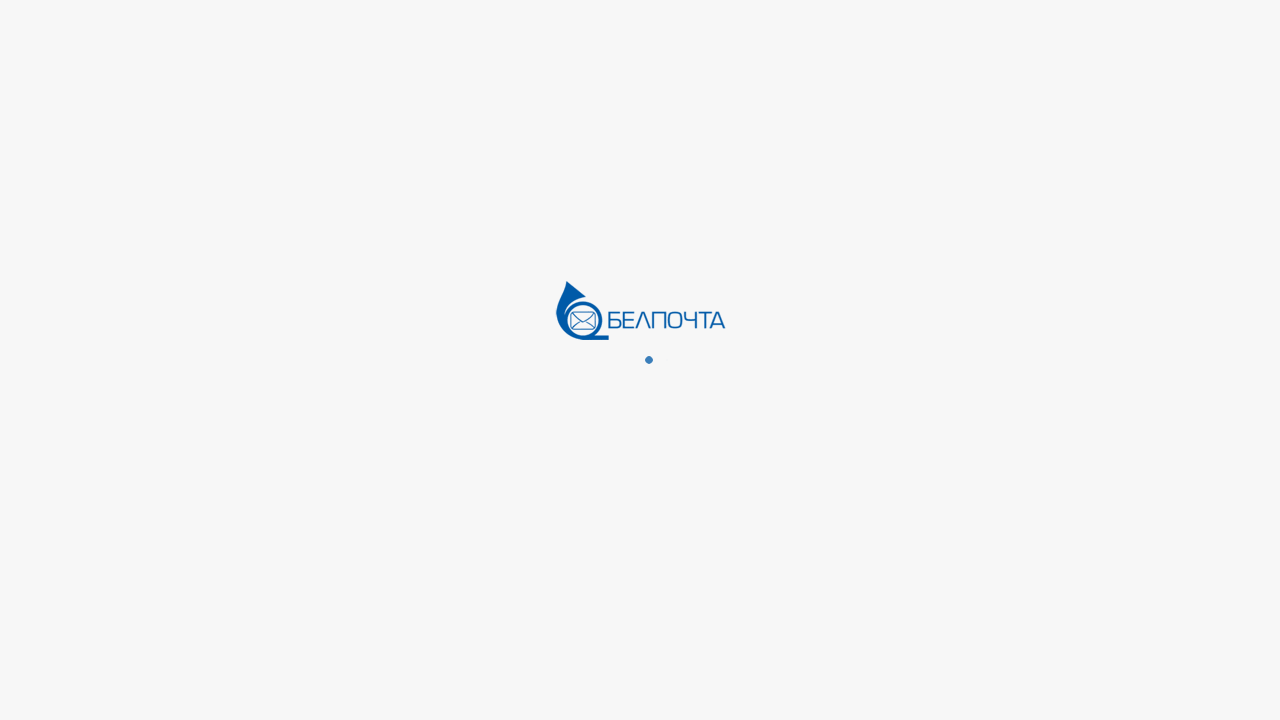

PDF link element NOT found on page 1
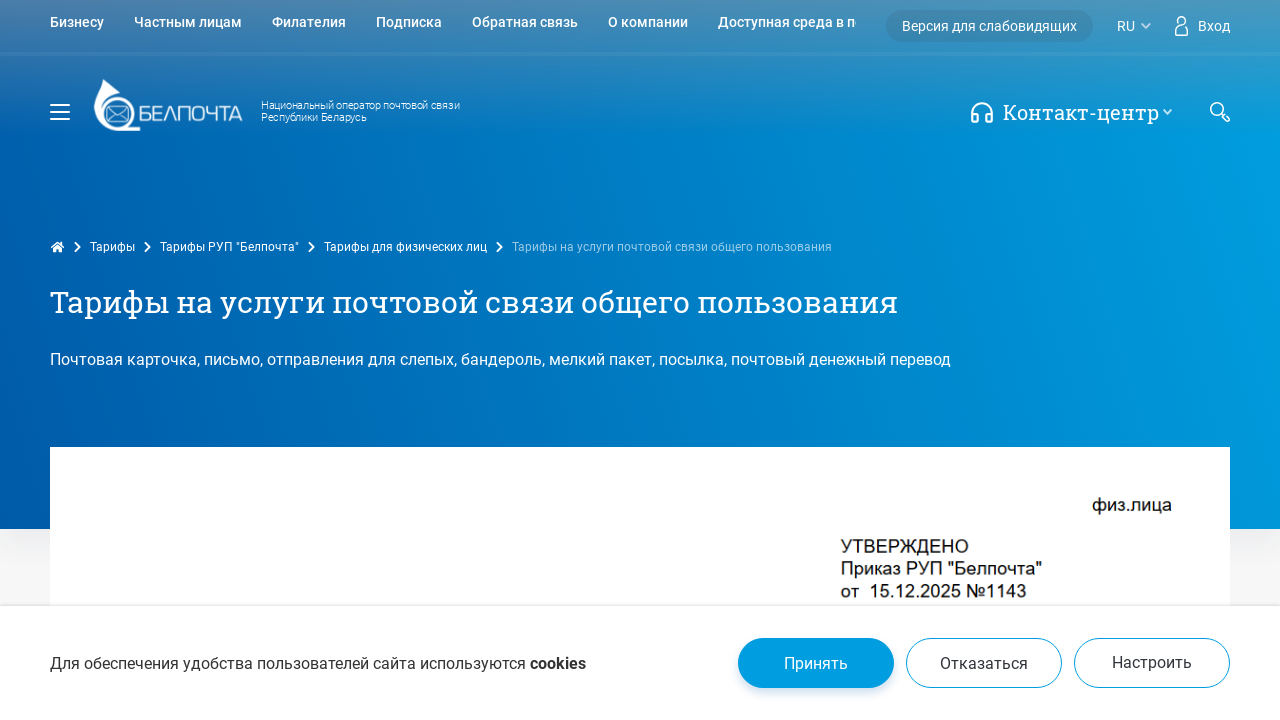

Navigated to tariff page 2: https://belpost.by/Tarify2/TarifyRUPBelpochta/Tarifyyur/Tarifynauslugipochtovoysv0
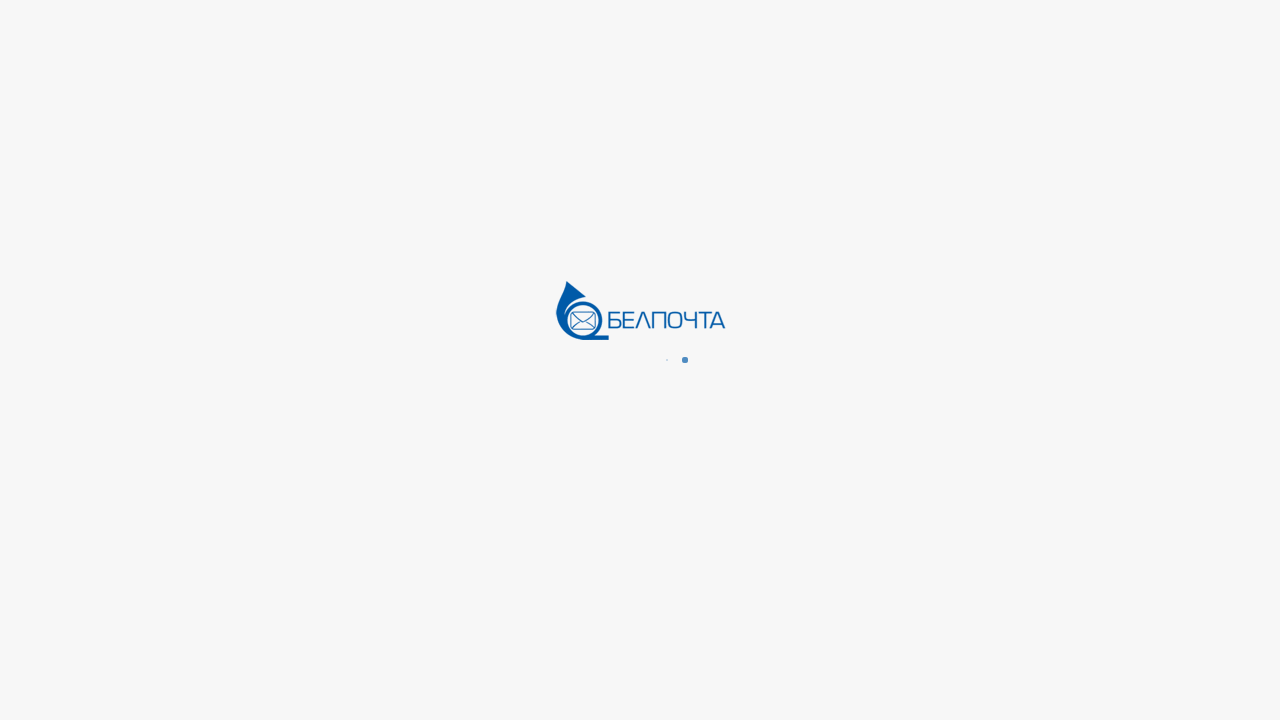

PDF link element NOT found on page 2
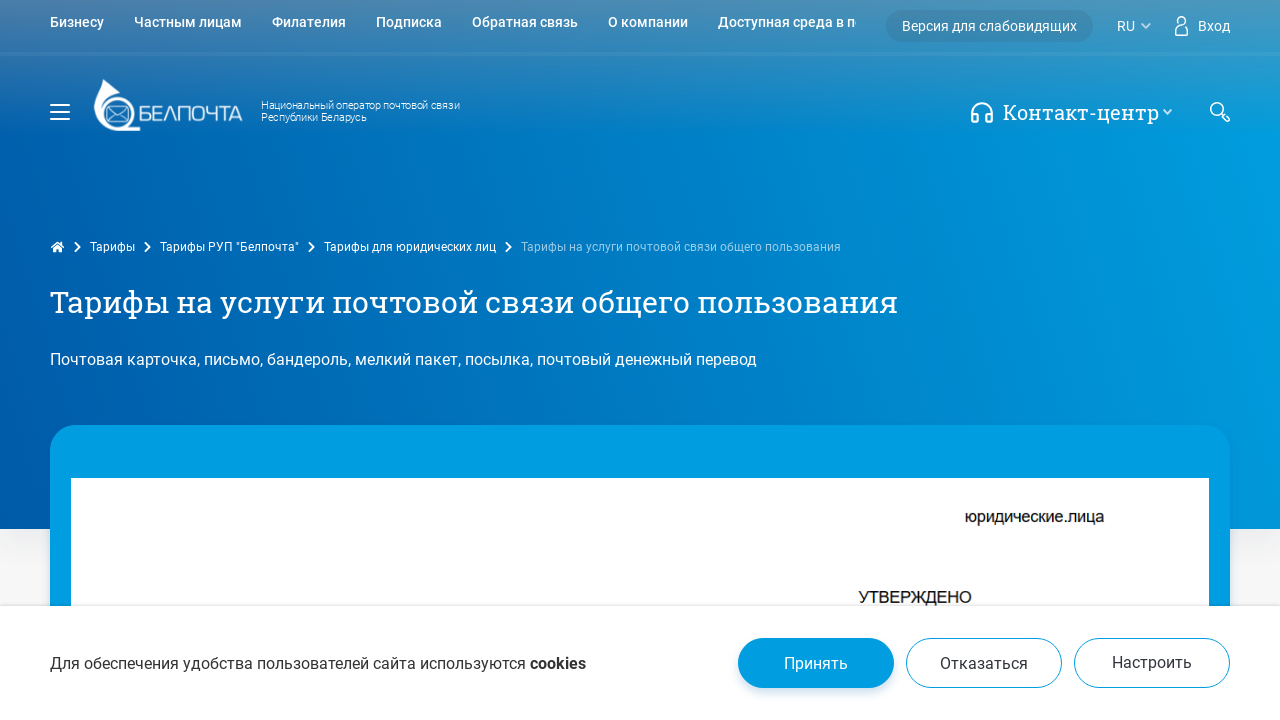

Navigated to tariff page 3: https://belpost.by/Tarify2/TarifyRUPBelpochta/Tarifyfiz/vnutrennyayauskorennayapo0
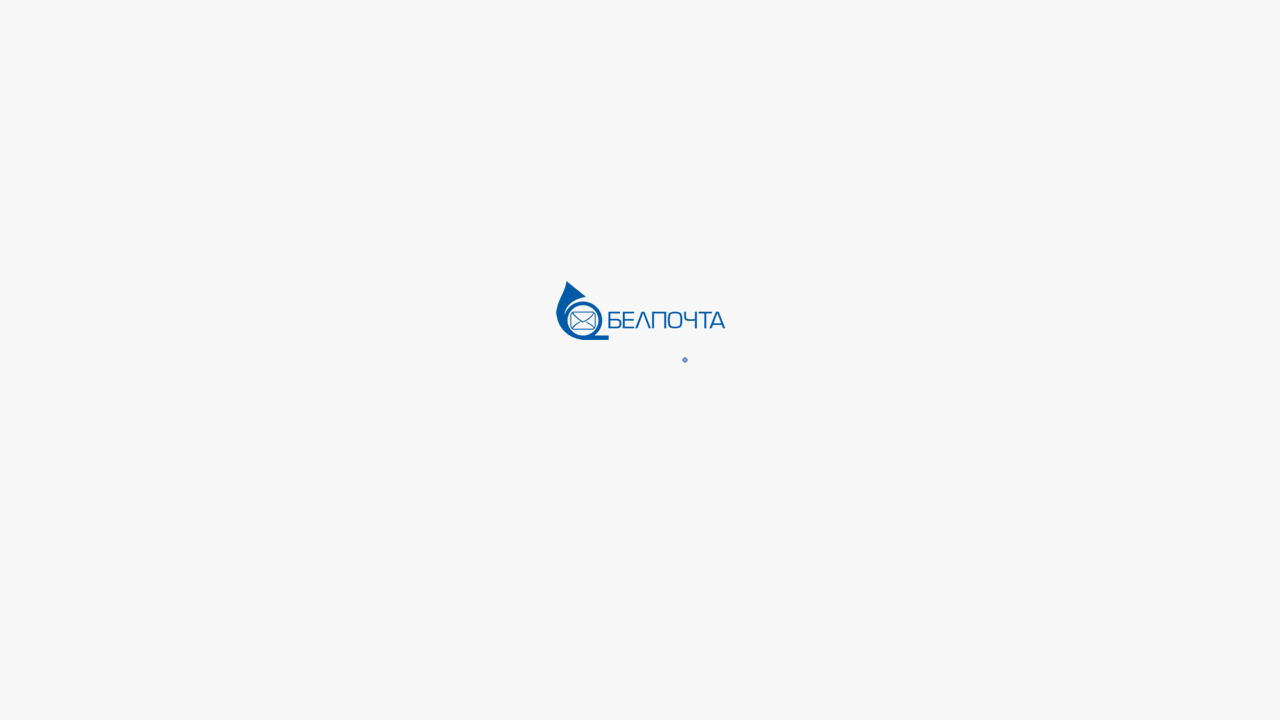

PDF link element NOT found on page 3
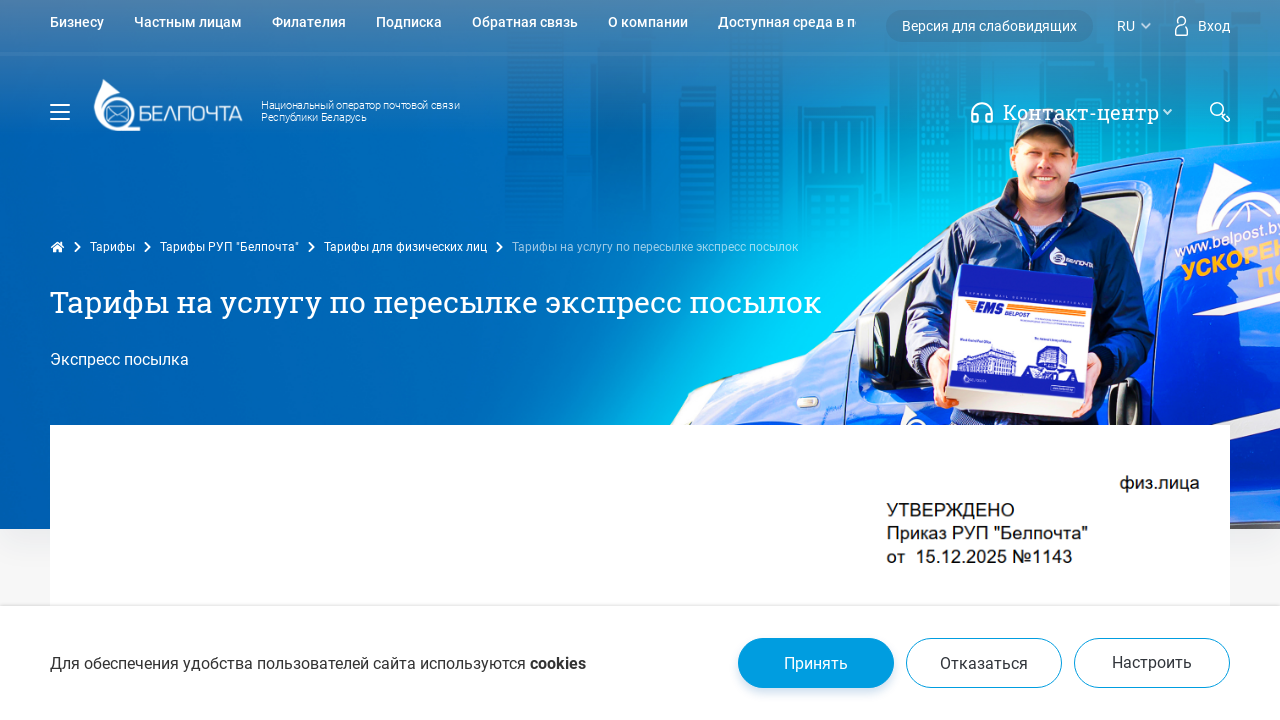

Navigated to tariff page 4: https://www.belpost.by/Tarify2/TarifyRUPBelpochta/Tarifyyur/vnutrennyayauskorennayapo1
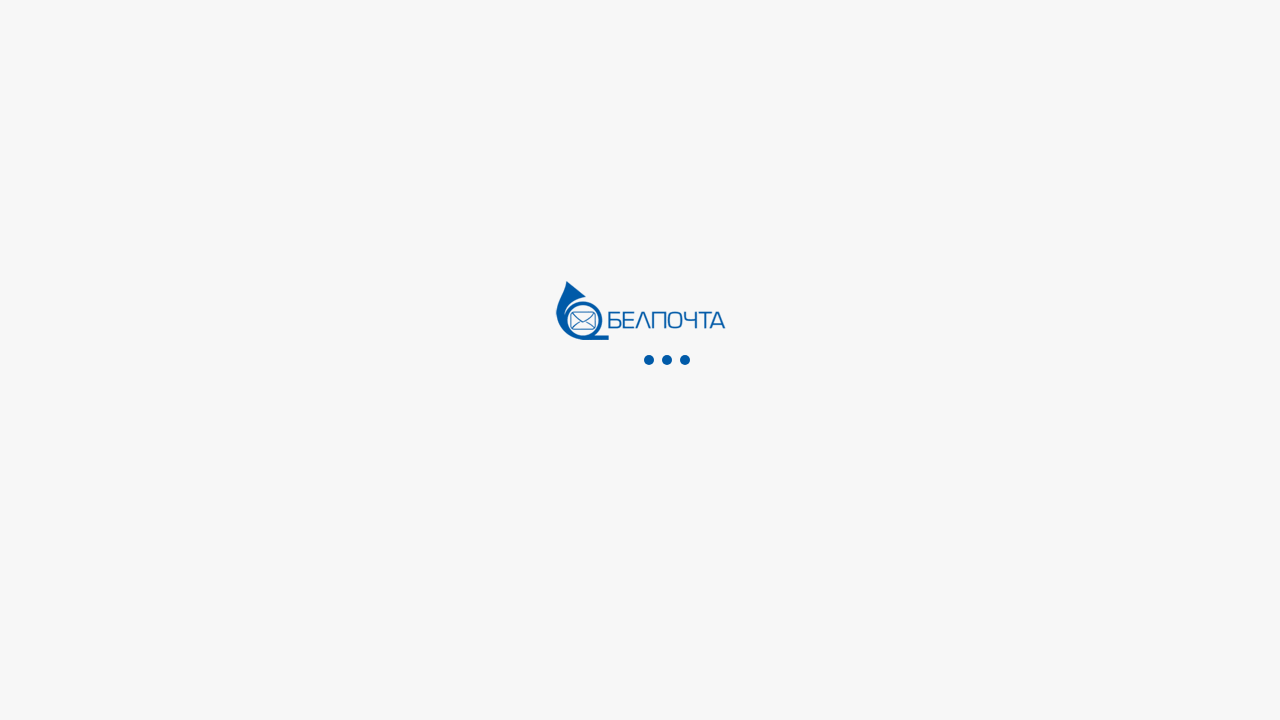

PDF link element NOT found on page 4
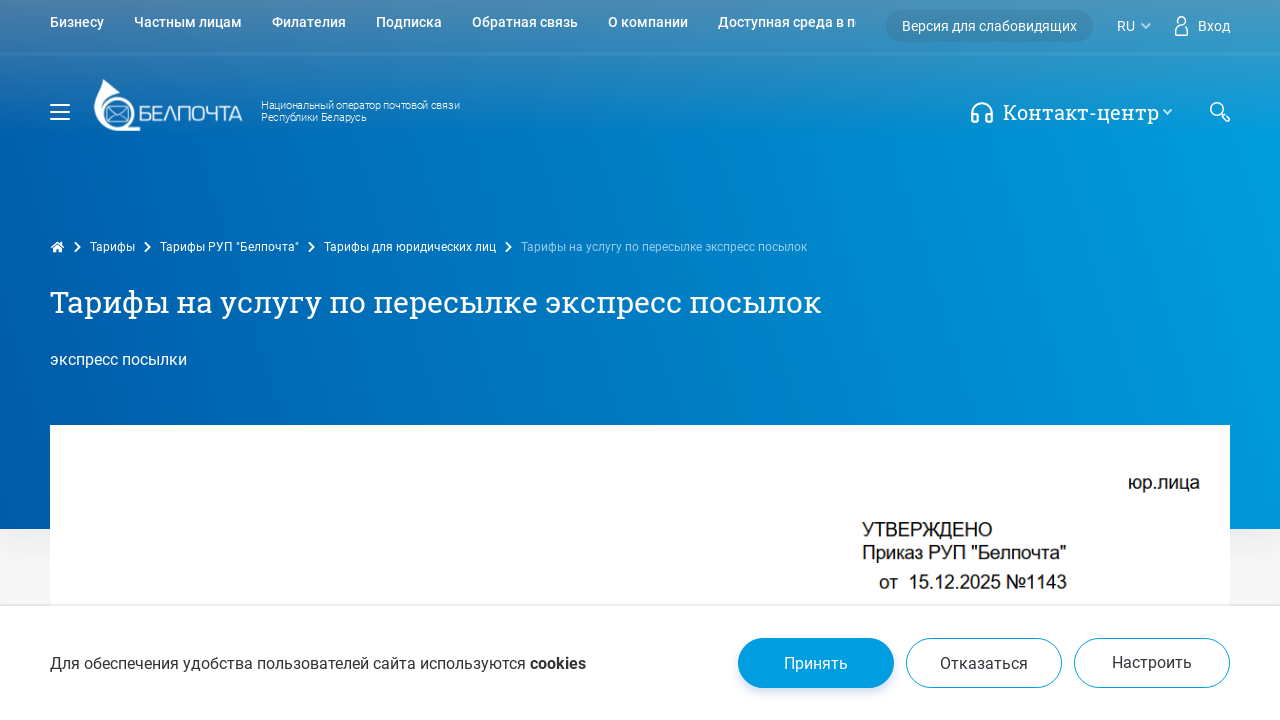

Navigated to tariff page 5: https://belpost.by/Tarify2/TarifyRUPBelpochta/Tarifyfiz/mezhdunarodnyyepochtovyye1
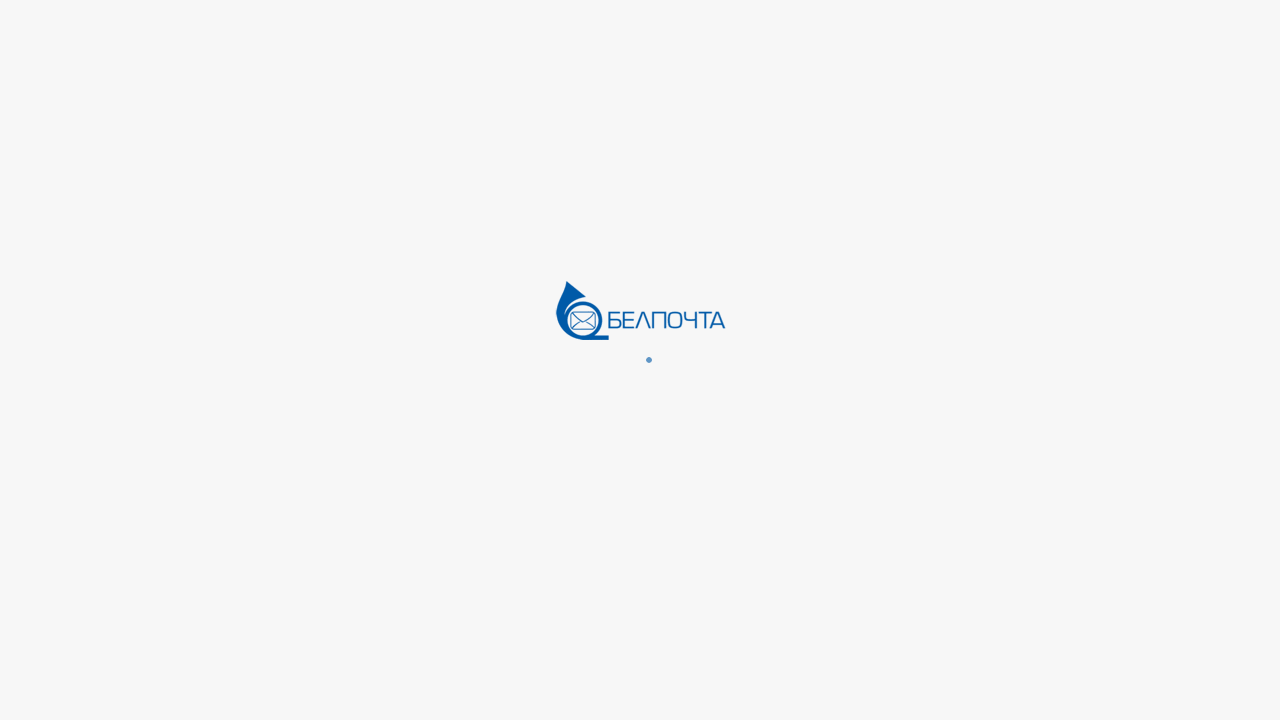

PDF link element NOT found on page 5
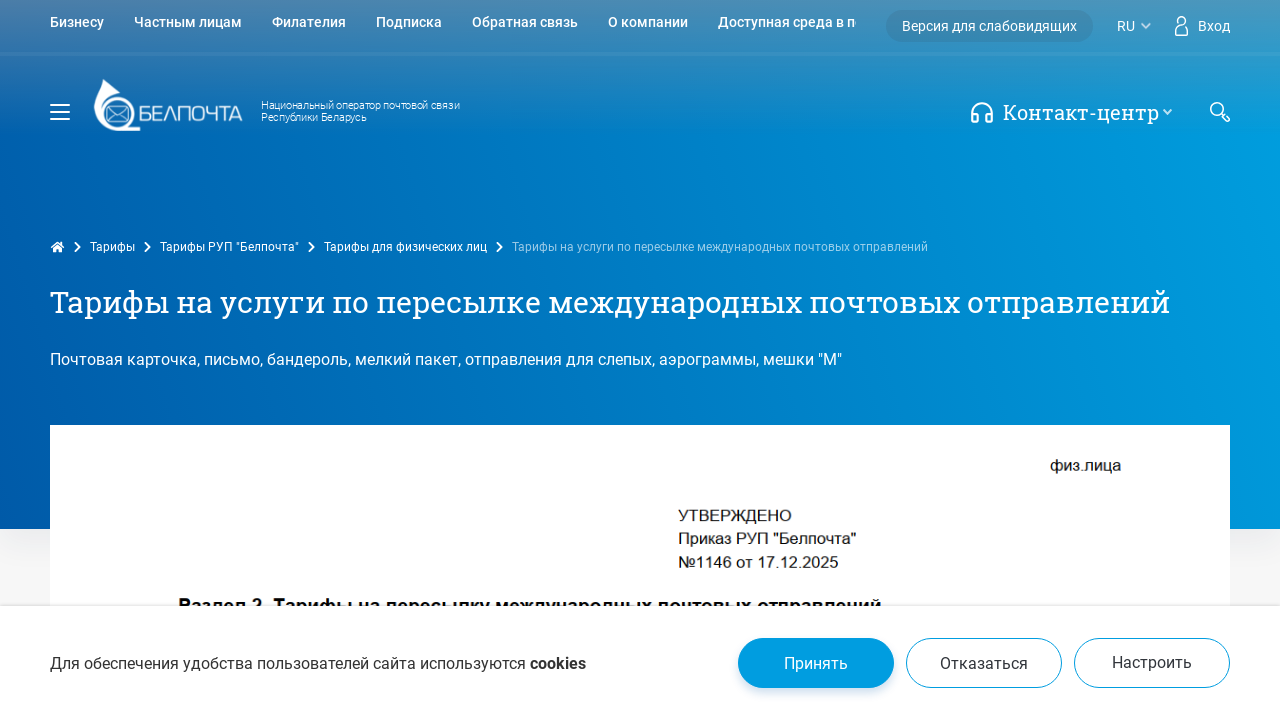

Navigated to tariff page 6: https://belpost.by/Tarify2/TarifyRUPBelpochta/Tarifyyur/mezhdunarodnyyepochtovyye0
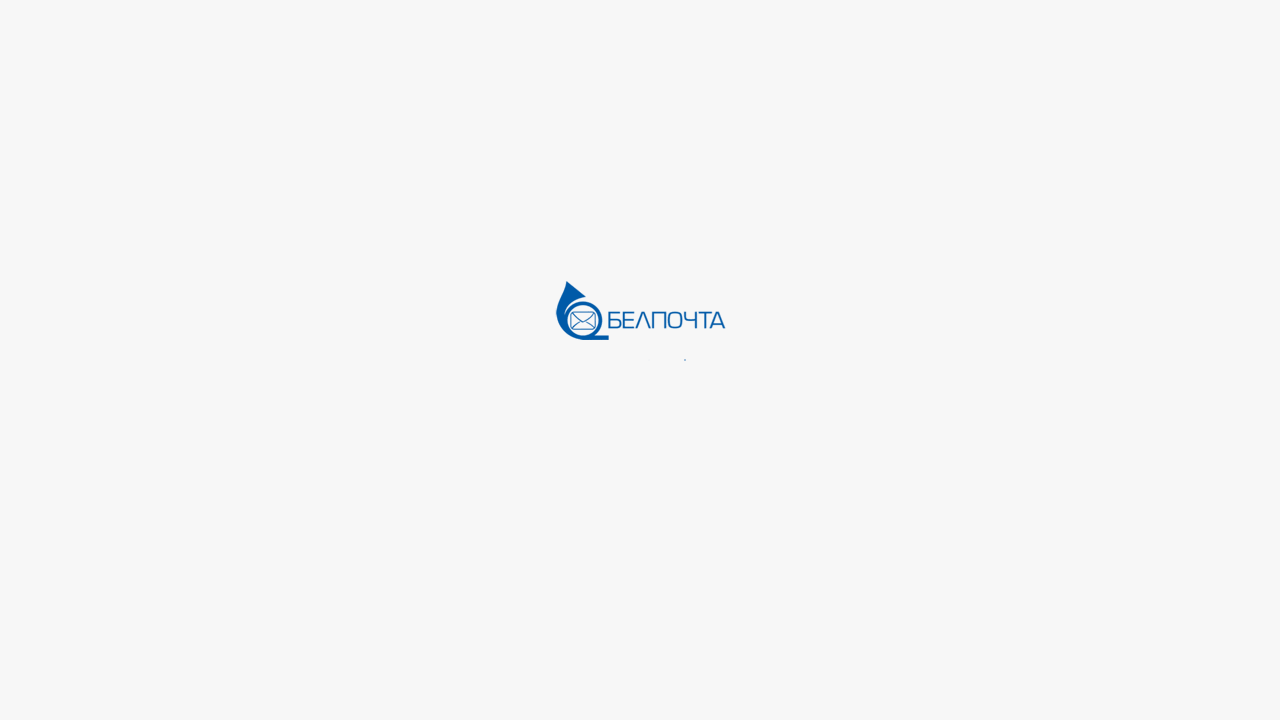

PDF link element NOT found on page 6
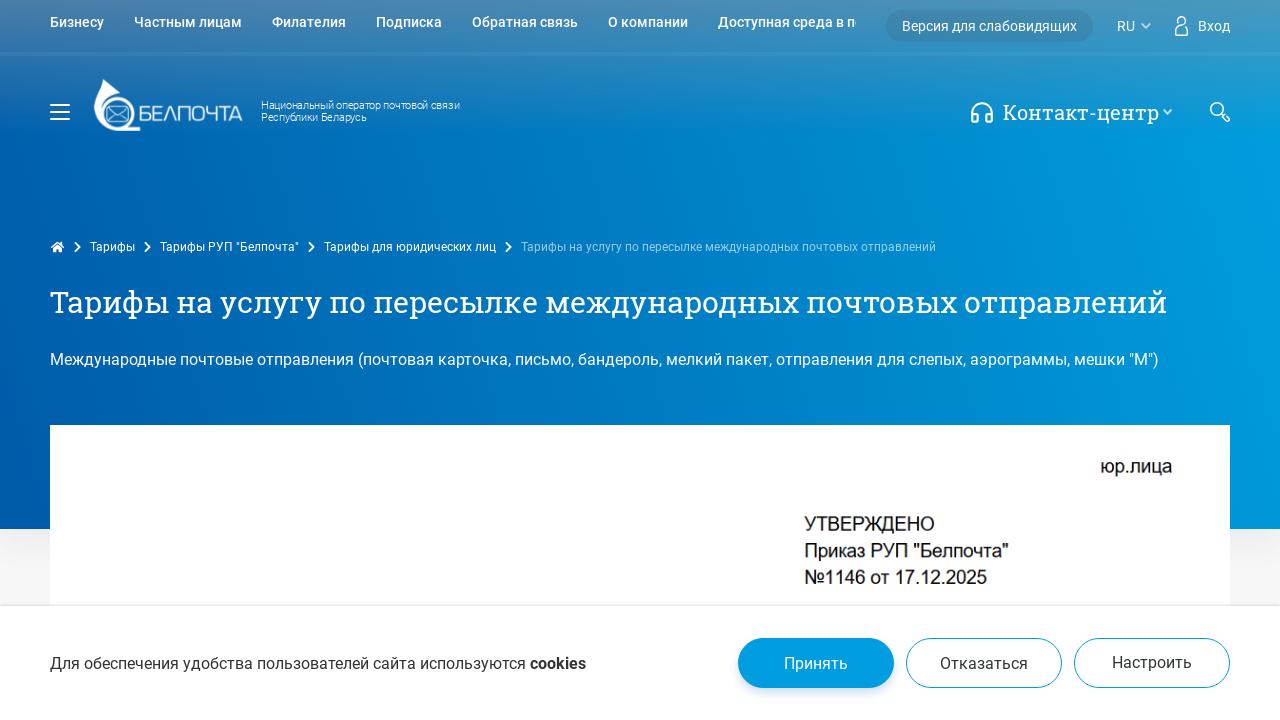

Navigated to tariff page 7: https://belpost.by/Tarify2/TarifyRUPBelpochta/Tarifyfiz/Mezhdunarodnyyeposylkidly
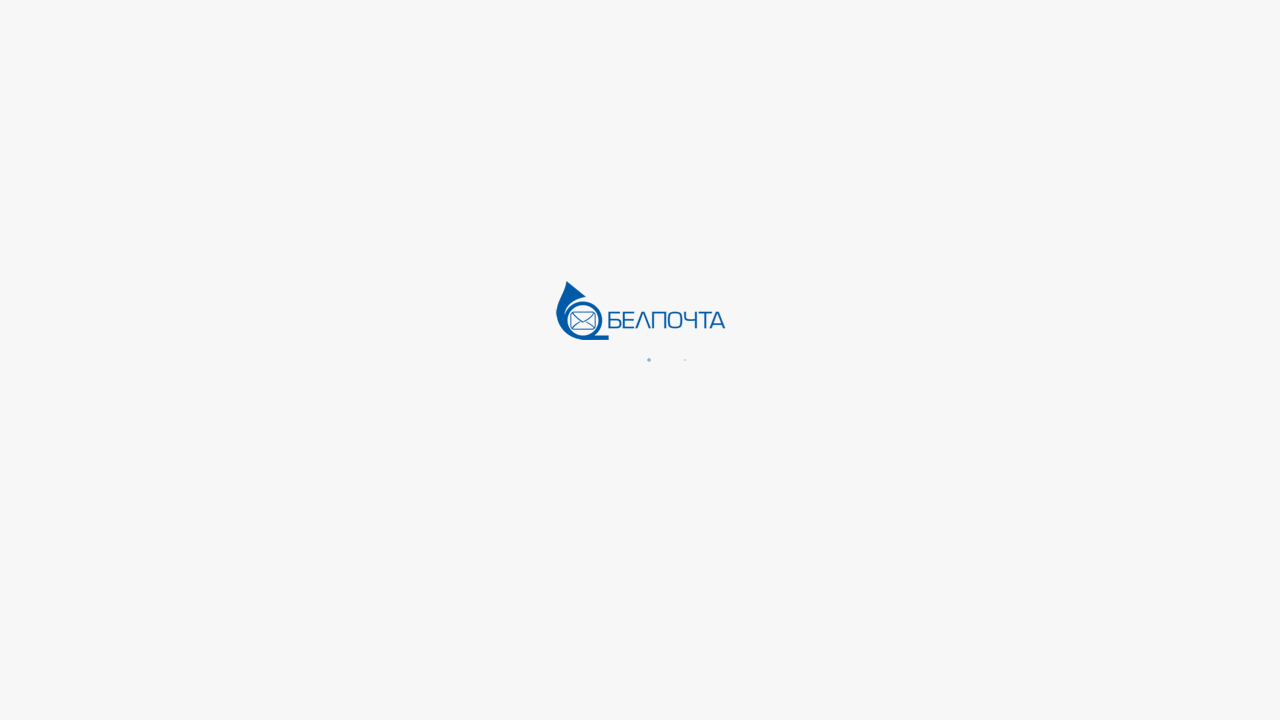

PDF link element NOT found on page 7
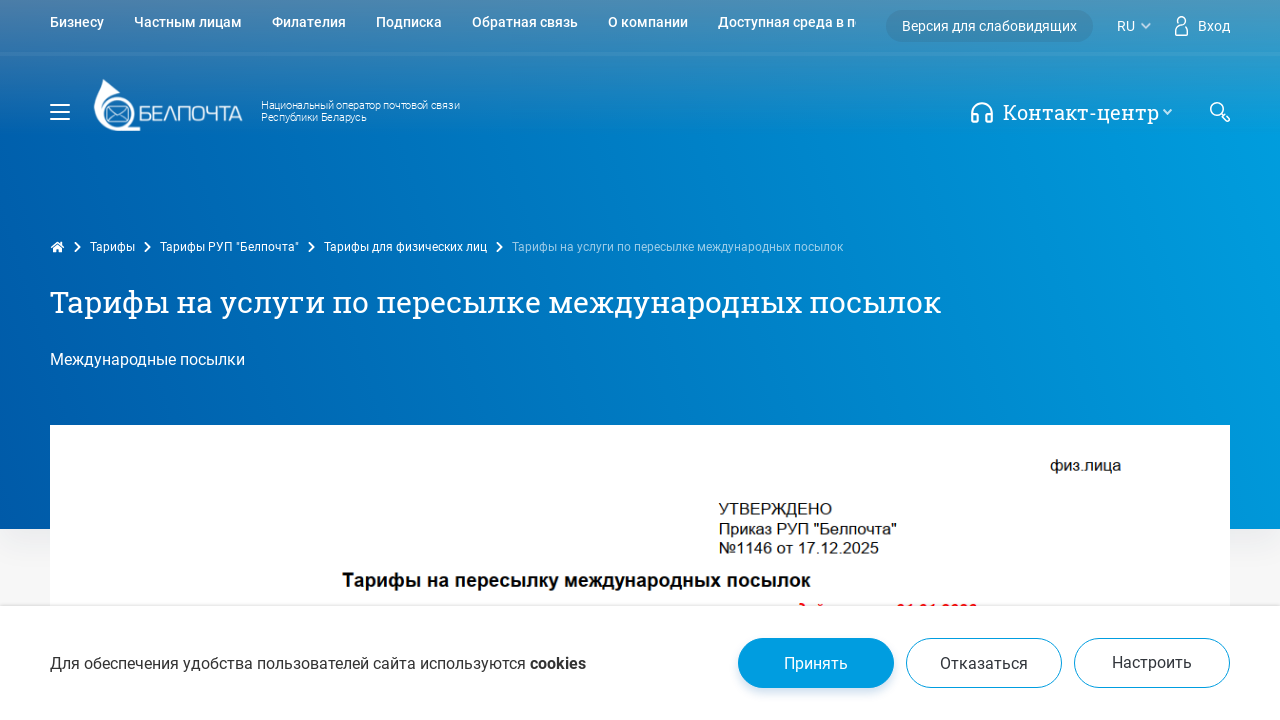

Navigated to tariff page 8: https://belpost.by/Tarify2/TarifyRUPBelpochta/Tarifyyur/Mezhdunarodnyyeposylkidly0
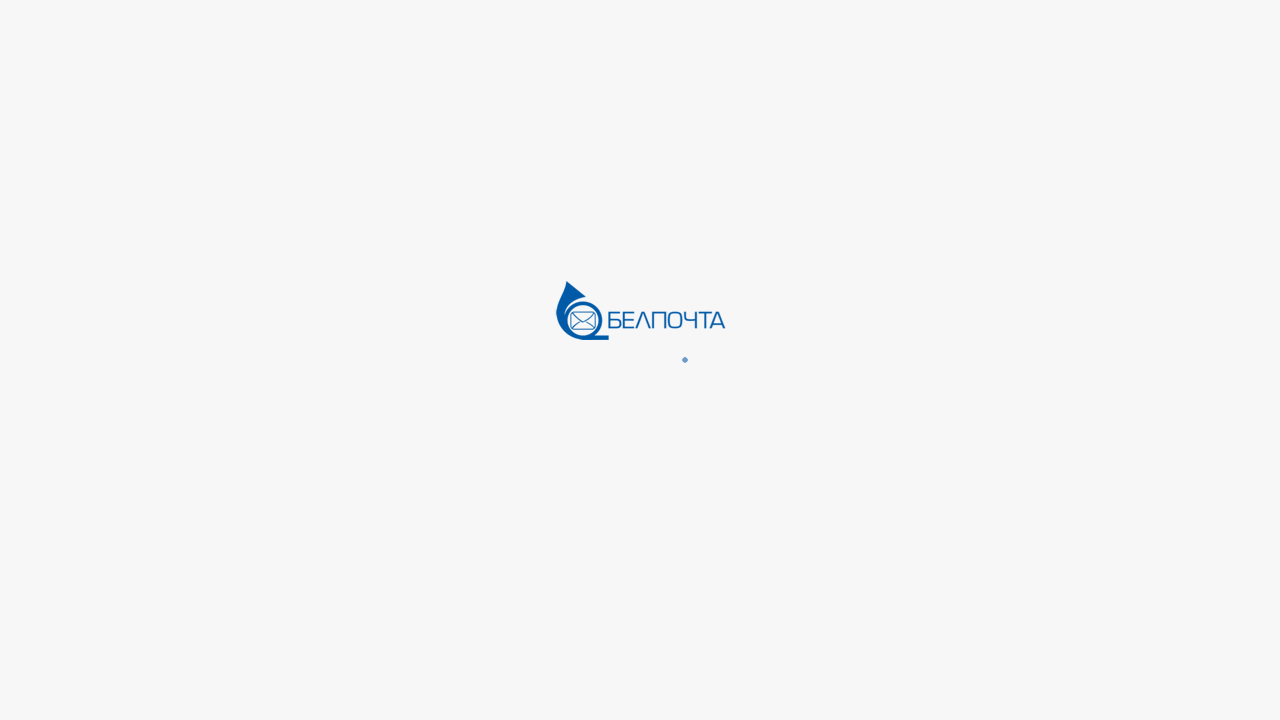

PDF link element NOT found on page 8
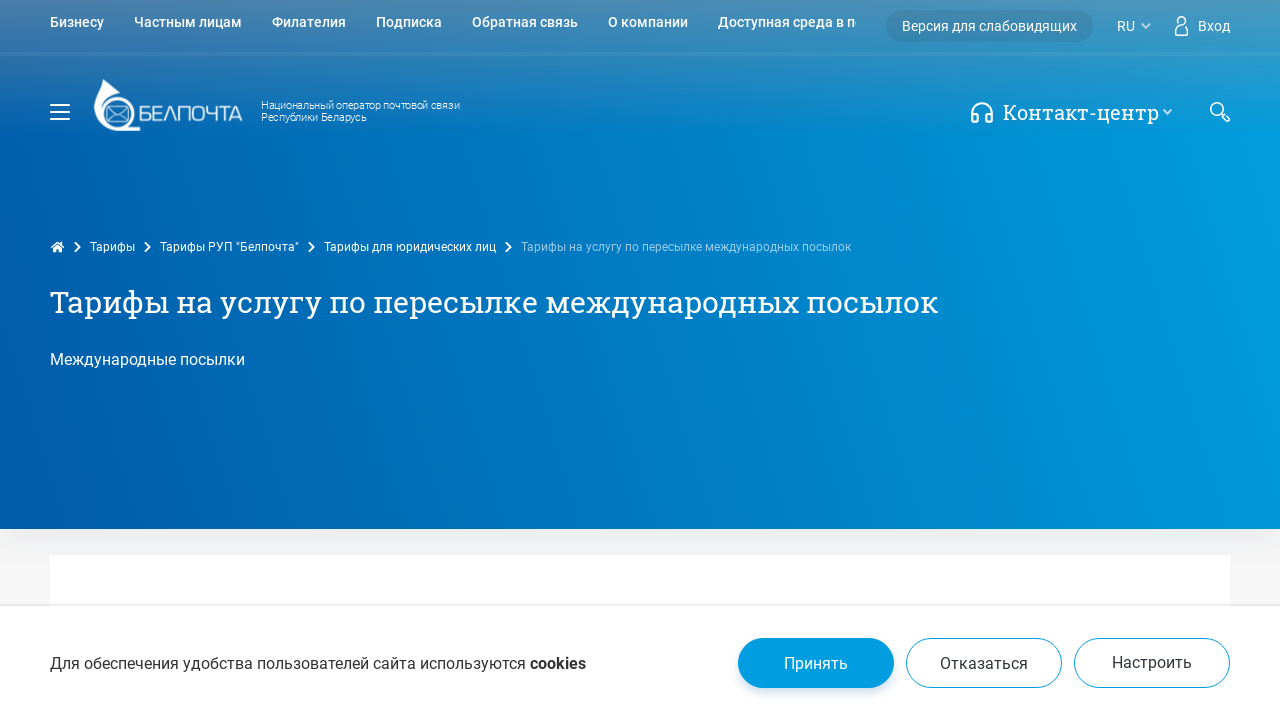

Navigated to tariff page 9: https://belpost.by/Tarify2/TarifyRUPBelpochta/Tarifyfiz/Mezhdunarodnayauskorennay
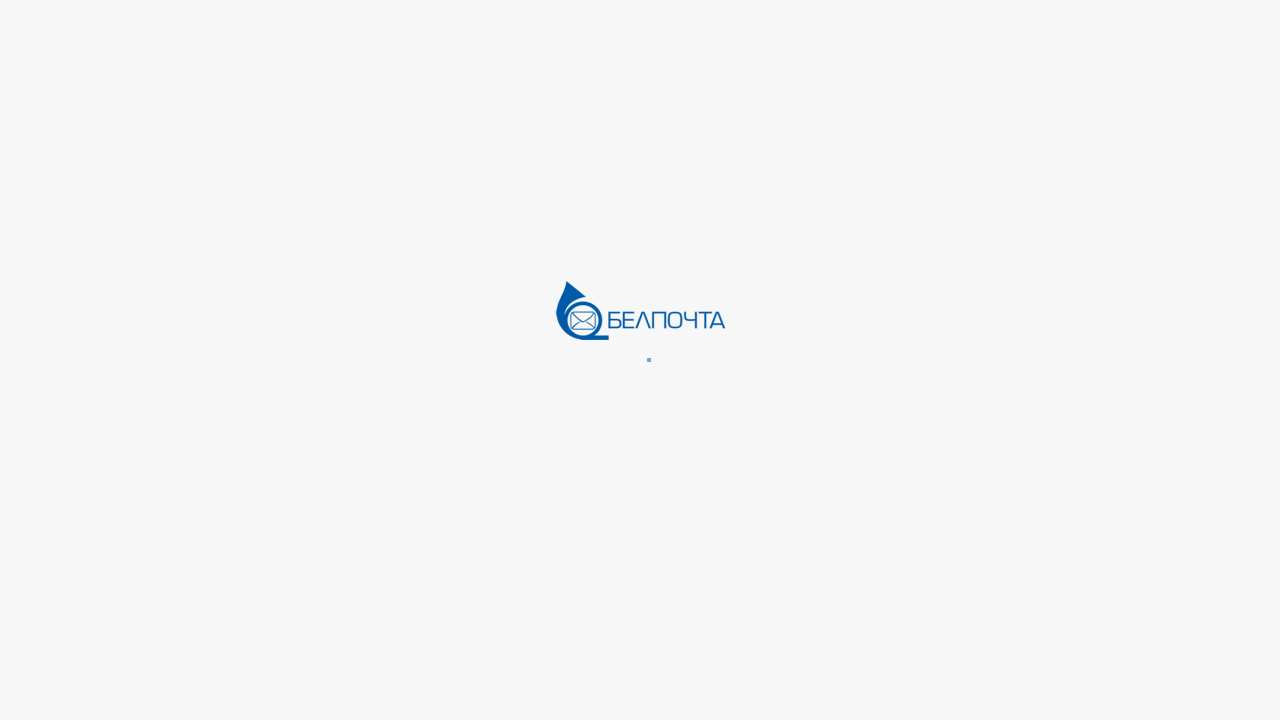

PDF link element NOT found on page 9
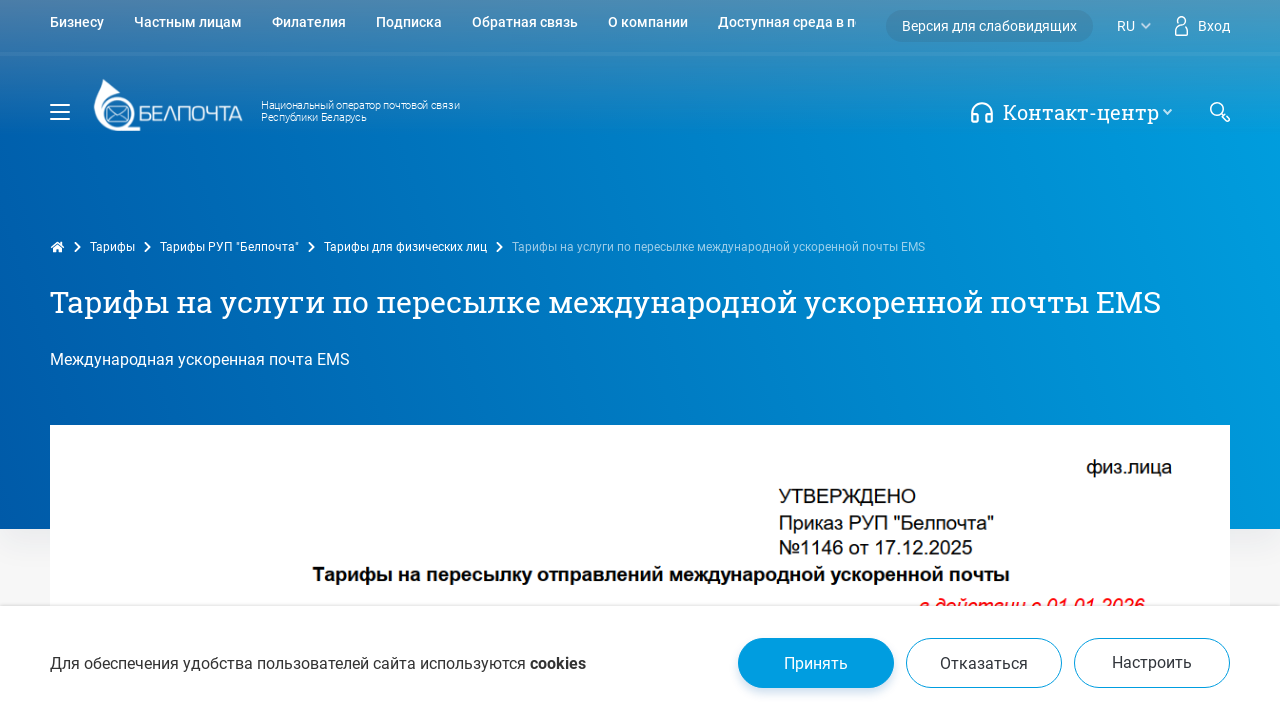

Navigated to tariff page 10: https://belpost.by/Tarify2/TarifyRUPBelpochta/Tarifyyur/Mezhdunarodnayauskorennay0
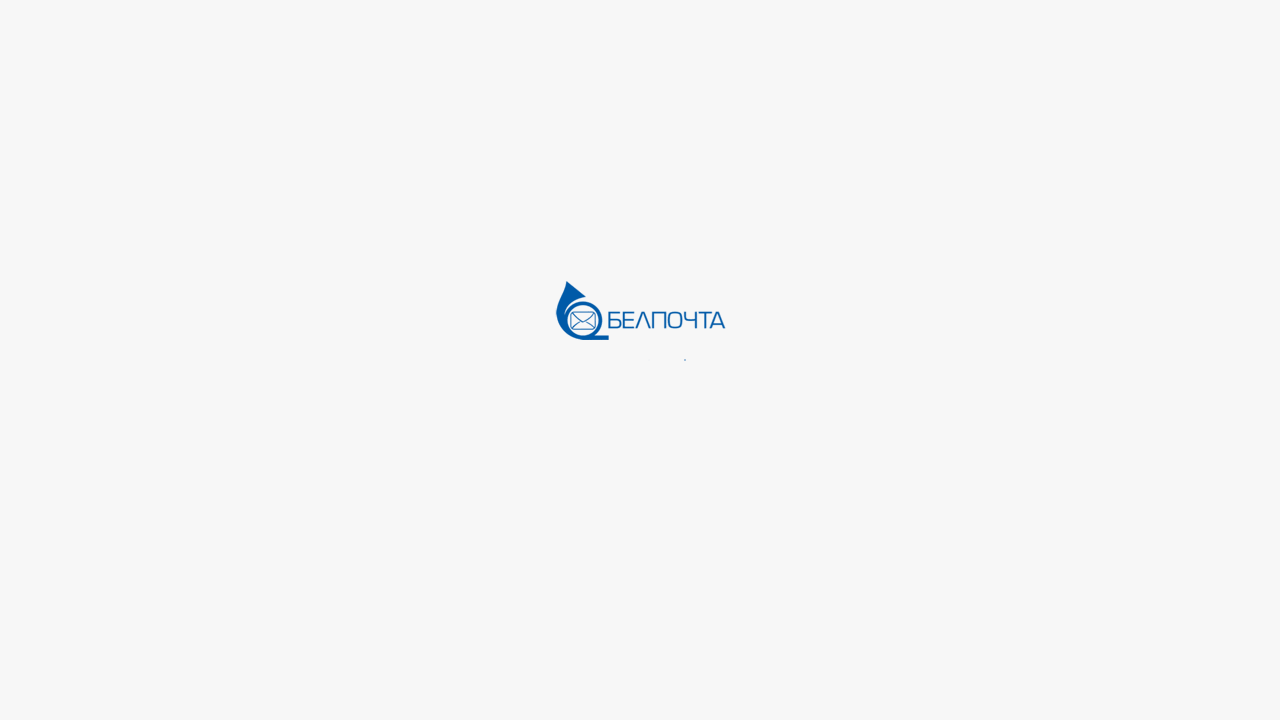

PDF link element NOT found on page 10
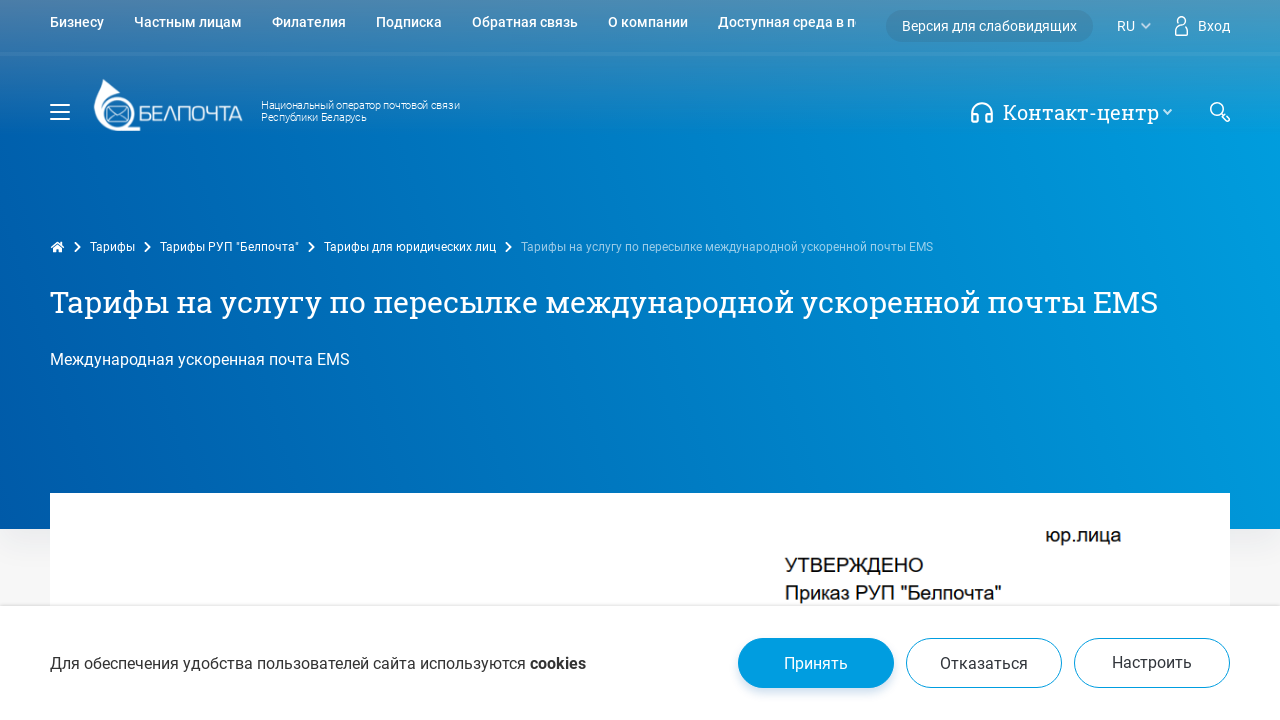

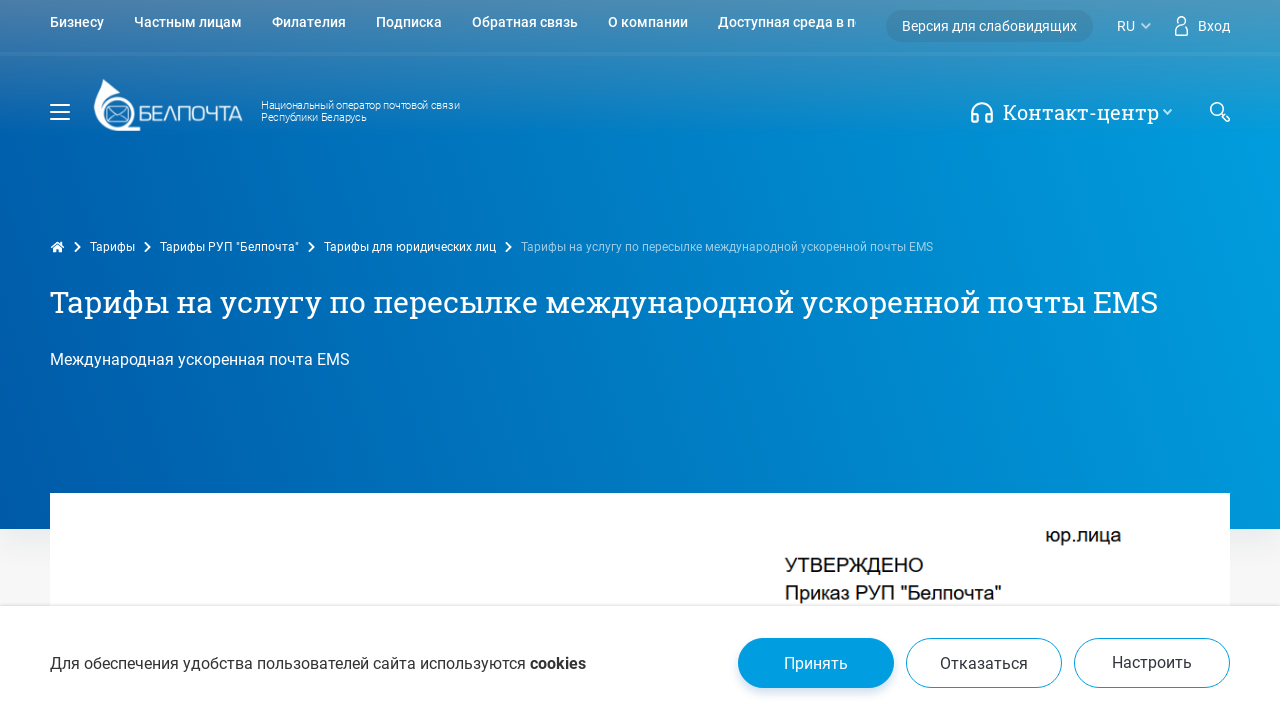